Tests text input functionality by entering text into an input field and clicking a button, which updates the button's text to match the input value.

Starting URL: http://uitestingplayground.com/textinput

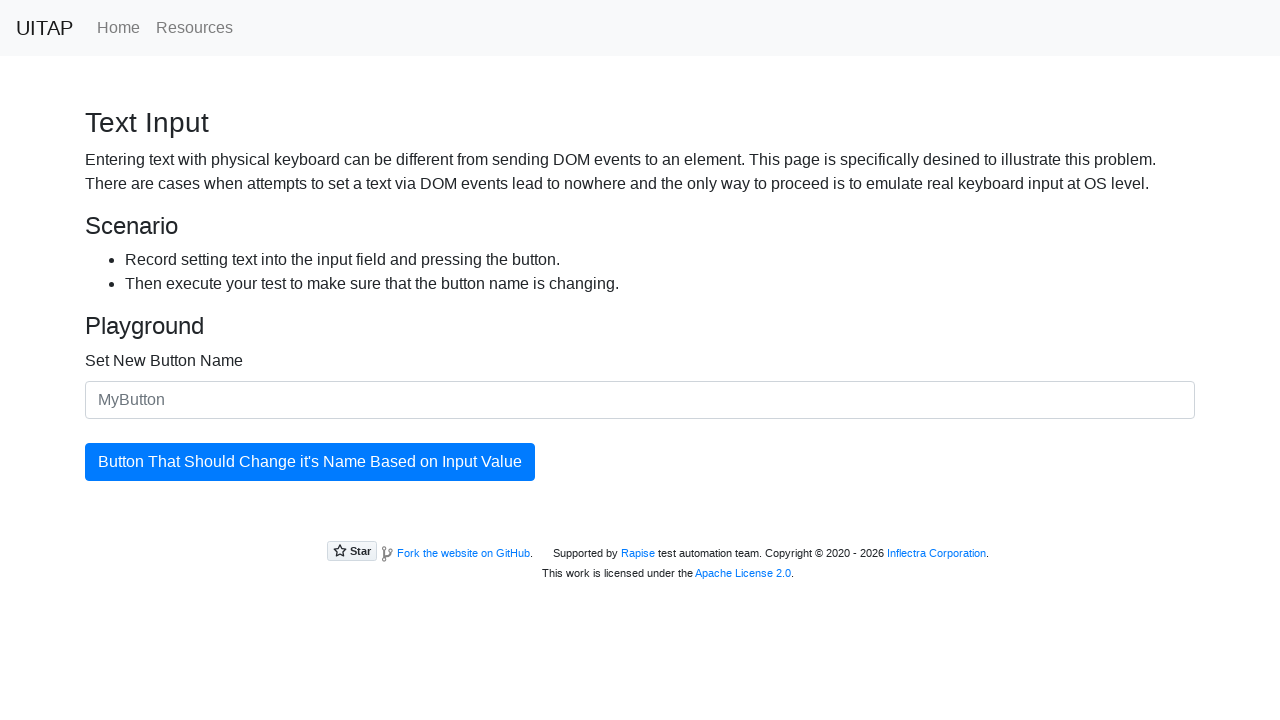

Filled text input field with 'SkyPro' on #newButtonName
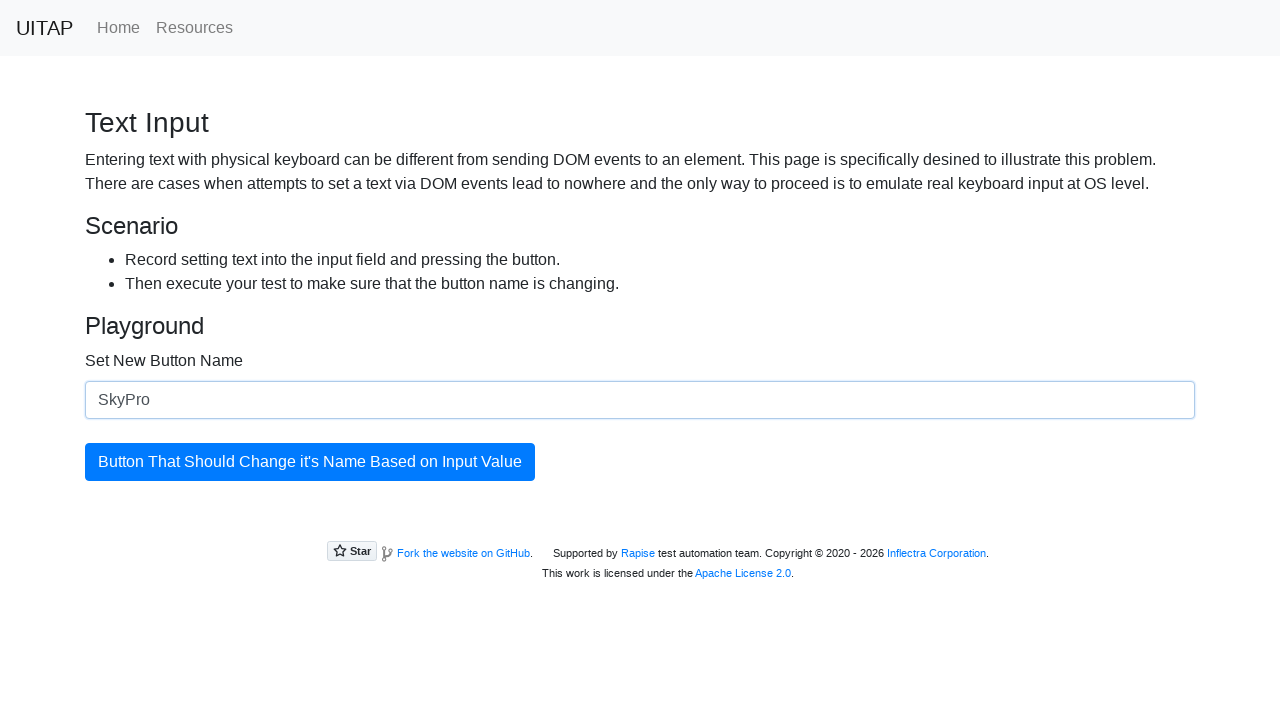

Clicked the updating button at (310, 462) on #updatingButton
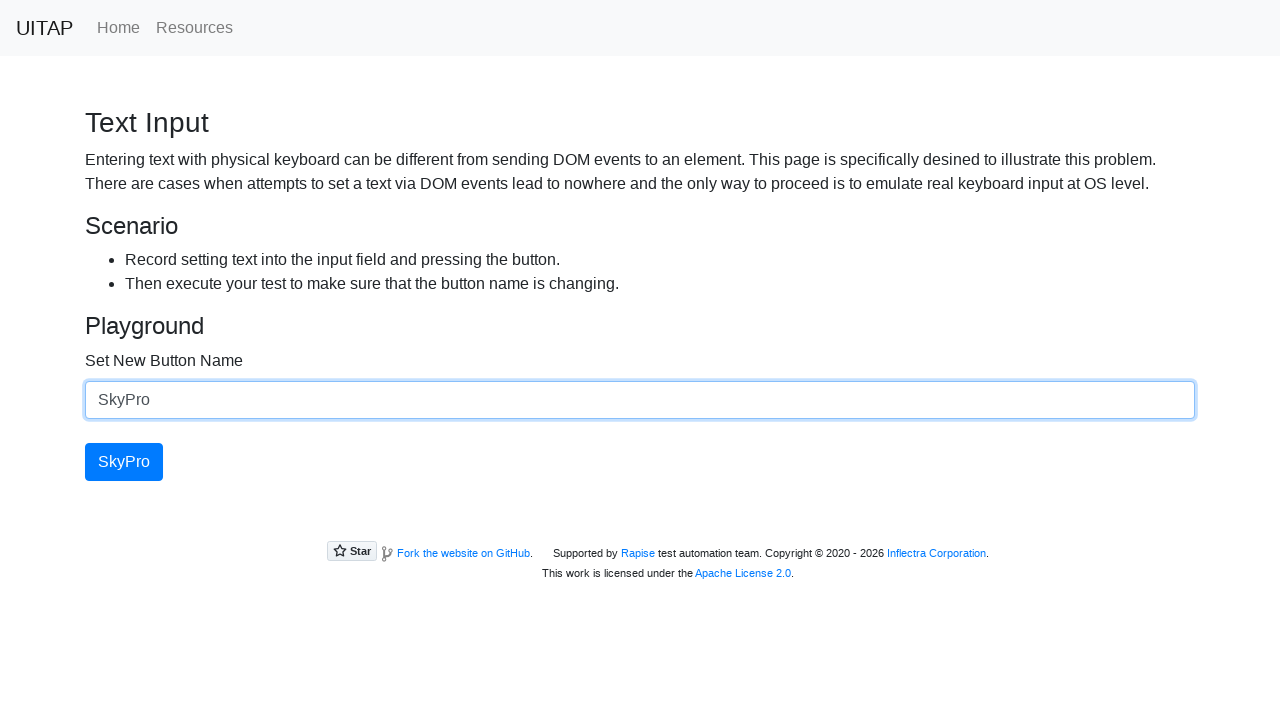

Verified button text updated to 'SkyPro'
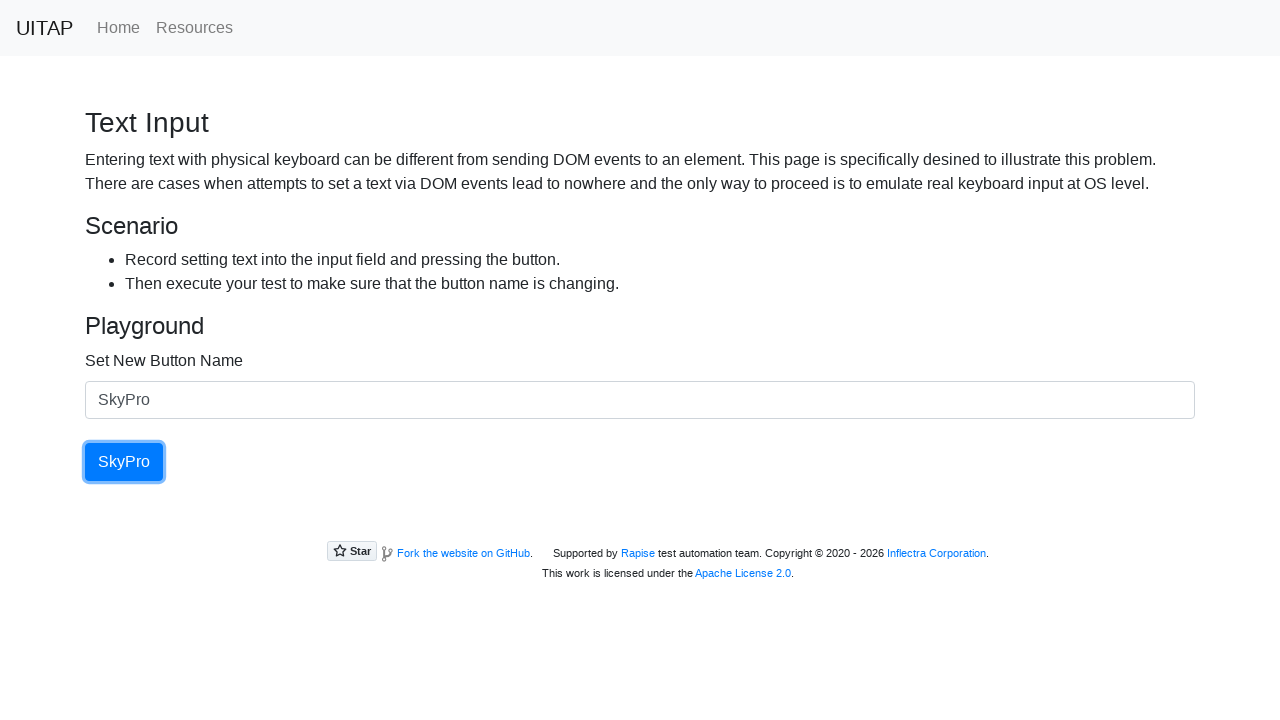

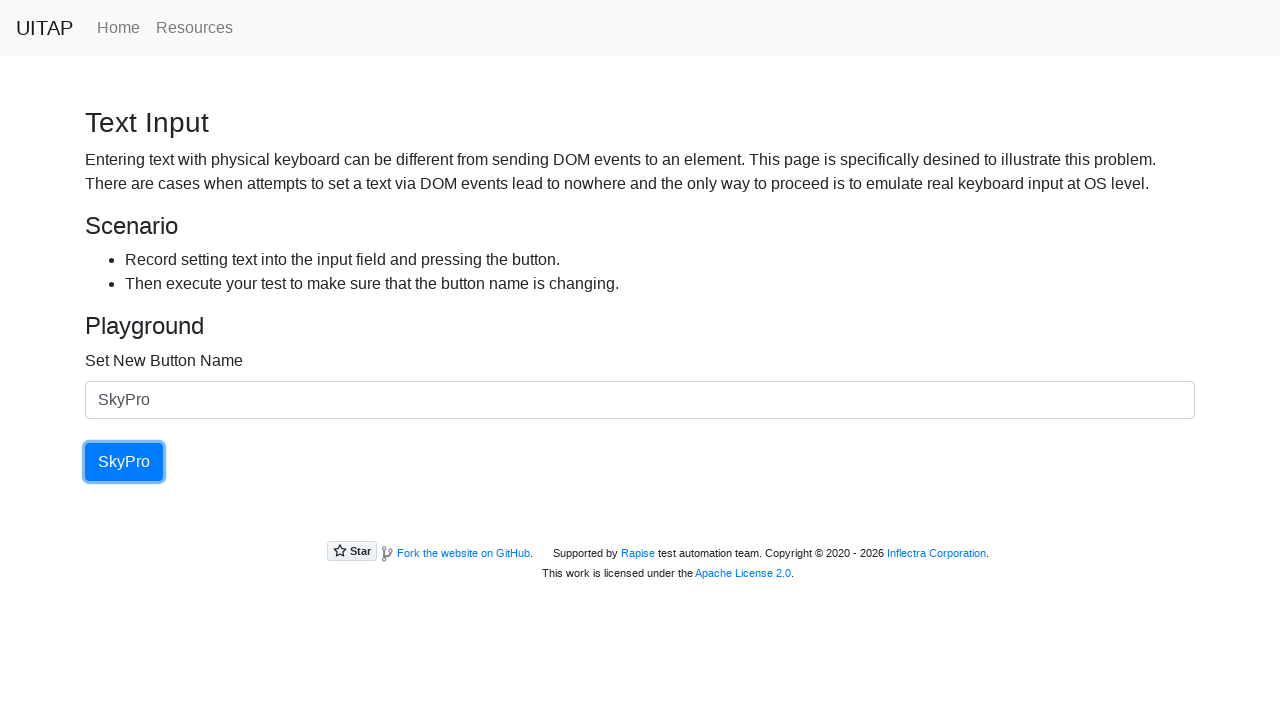